Tests resizing a restricted resizable box element by dragging the resize handle with small offsets within the allowed restrictions

Starting URL: https://demoqa.com/resizable

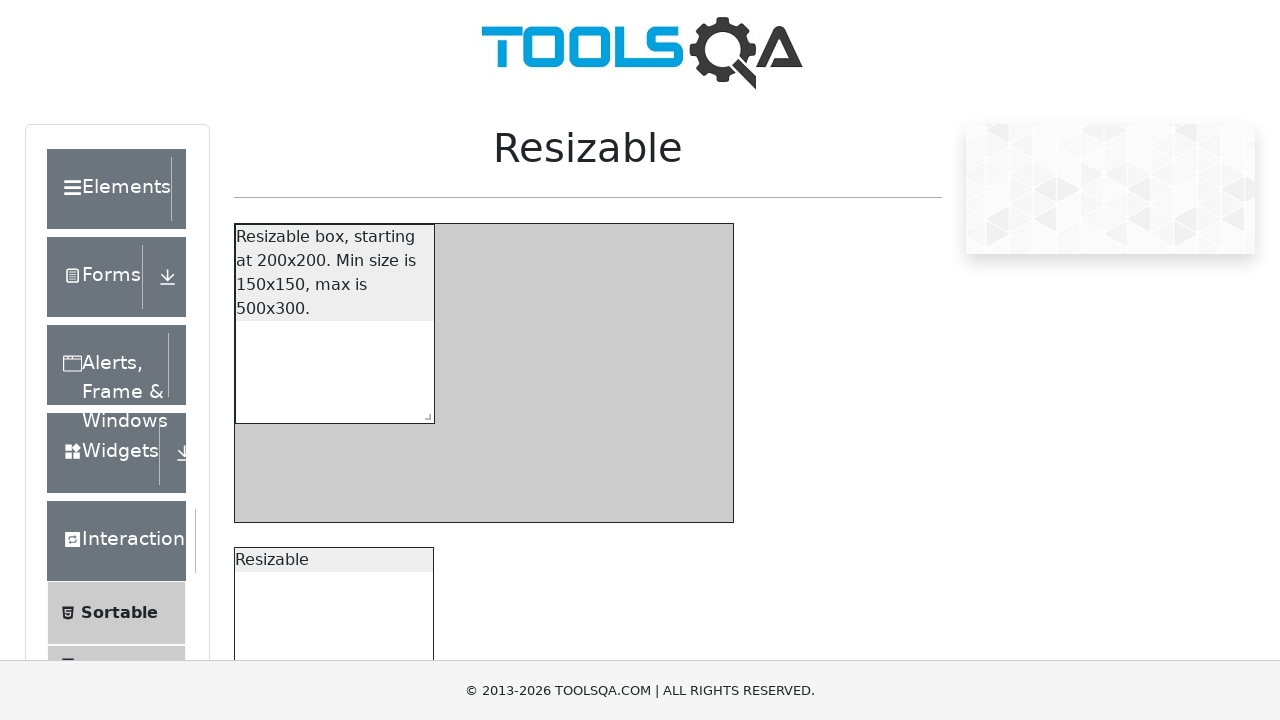

Waited for restricted resizable box element to load
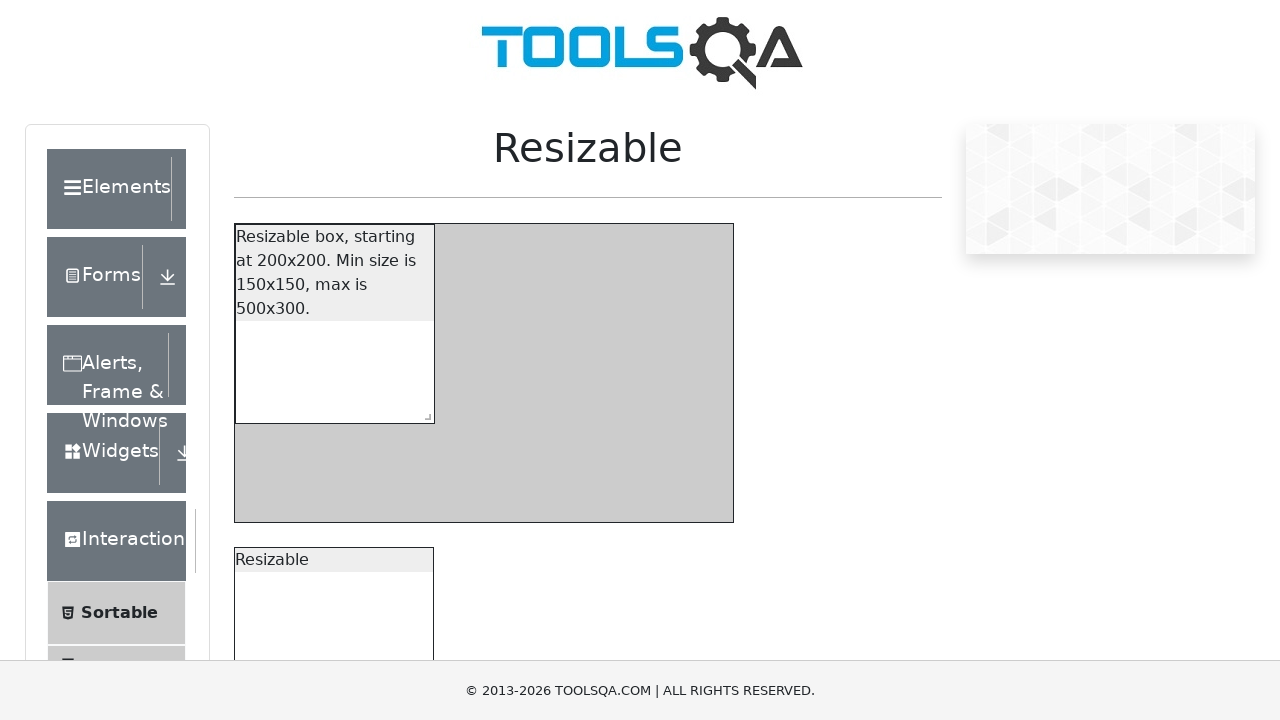

Located the resize handle for the restricted resizable box
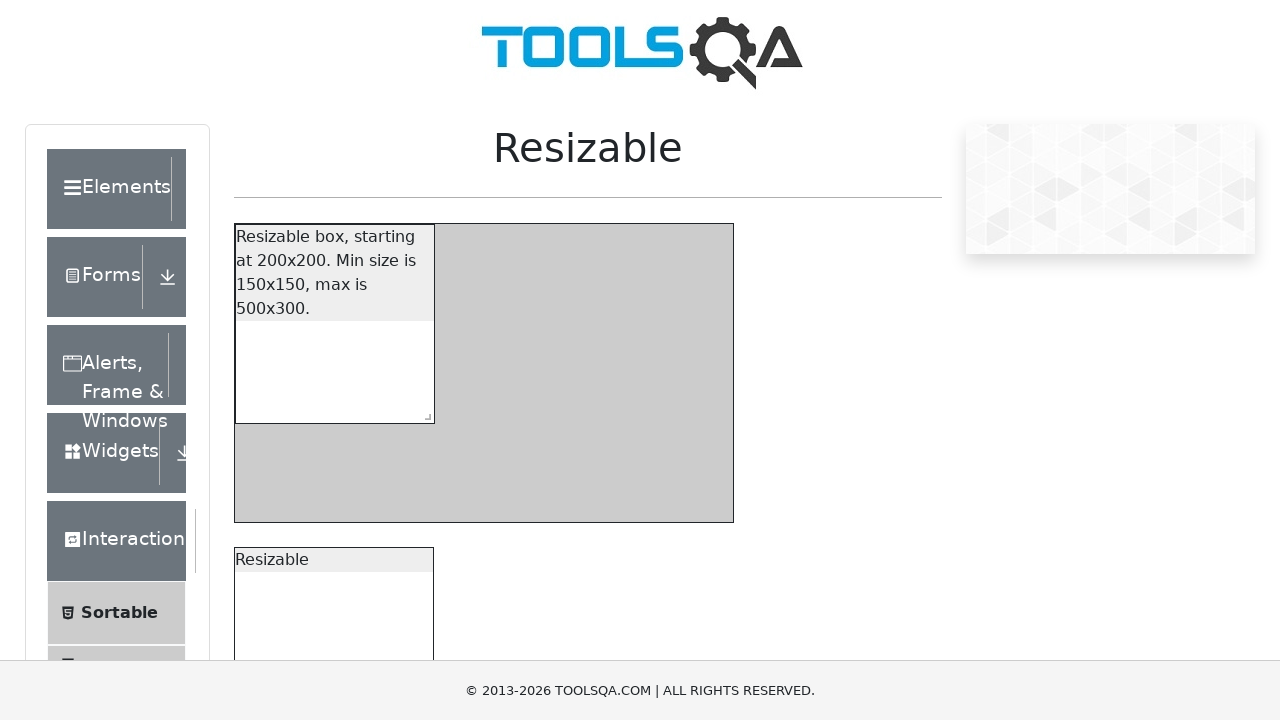

Retrieved bounding box coordinates of the resize handle
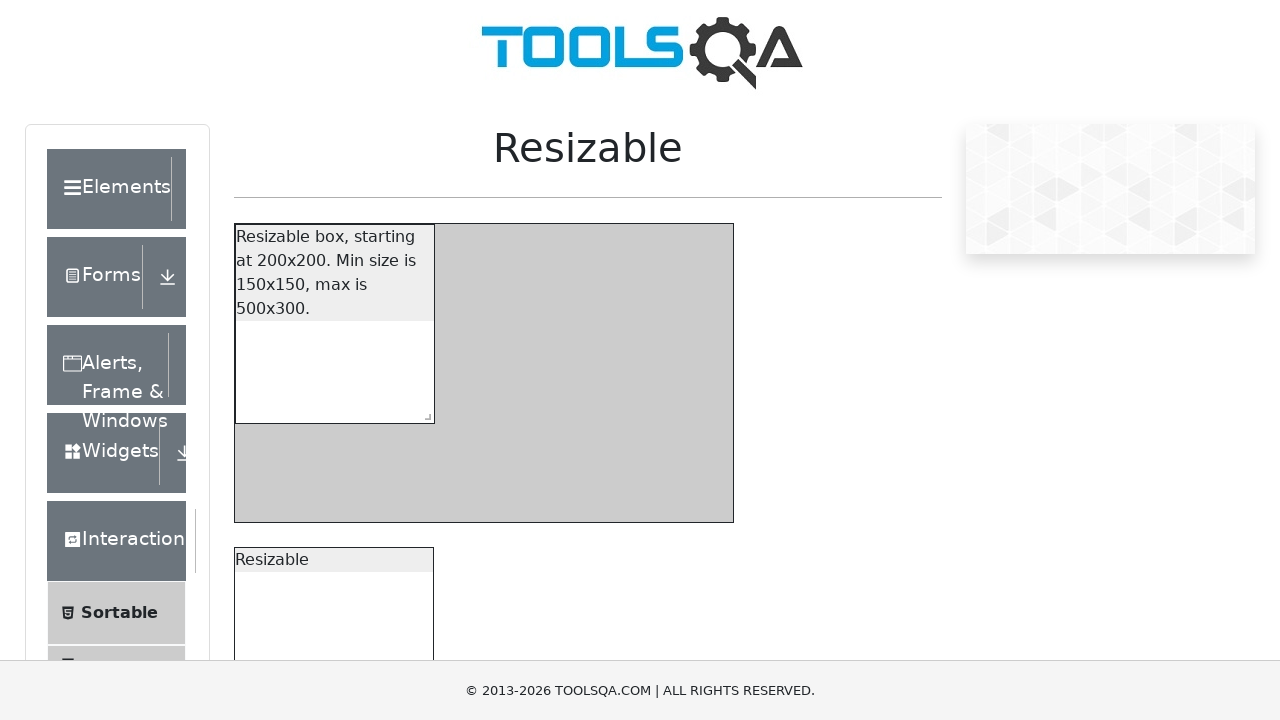

Moved mouse to the center of the resize handle at (424, 413)
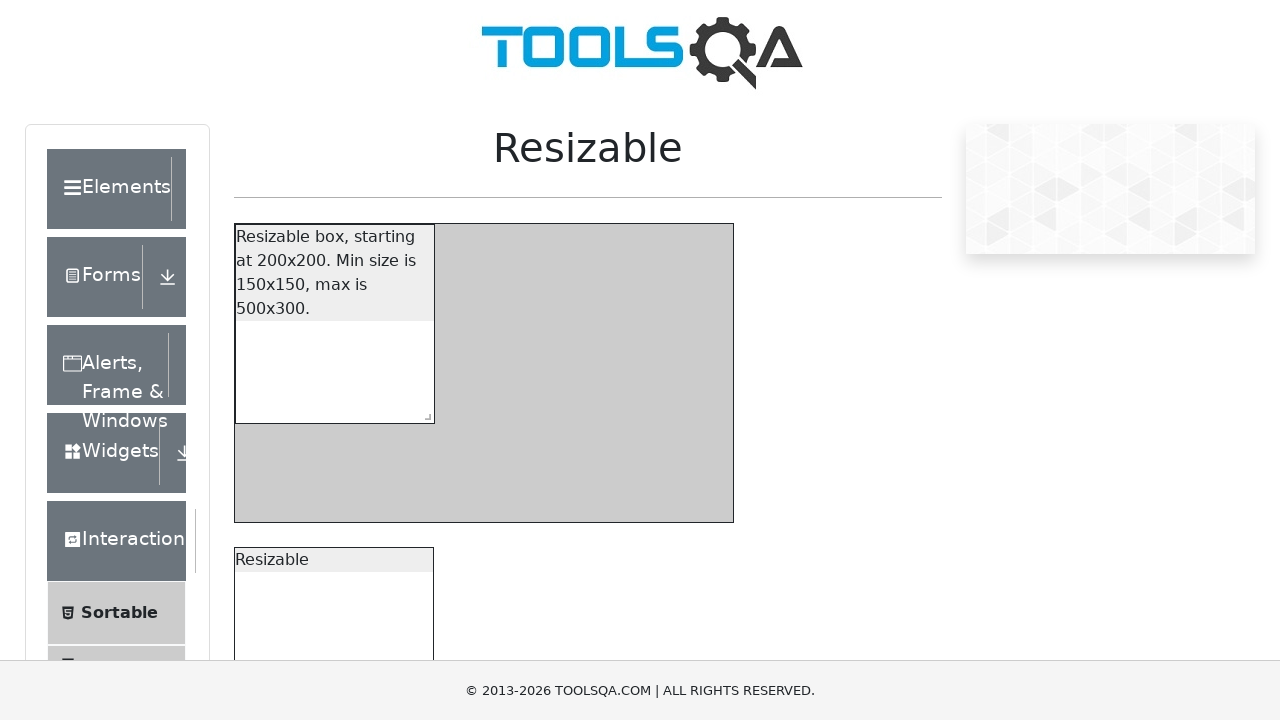

Pressed mouse button down on the resize handle at (424, 413)
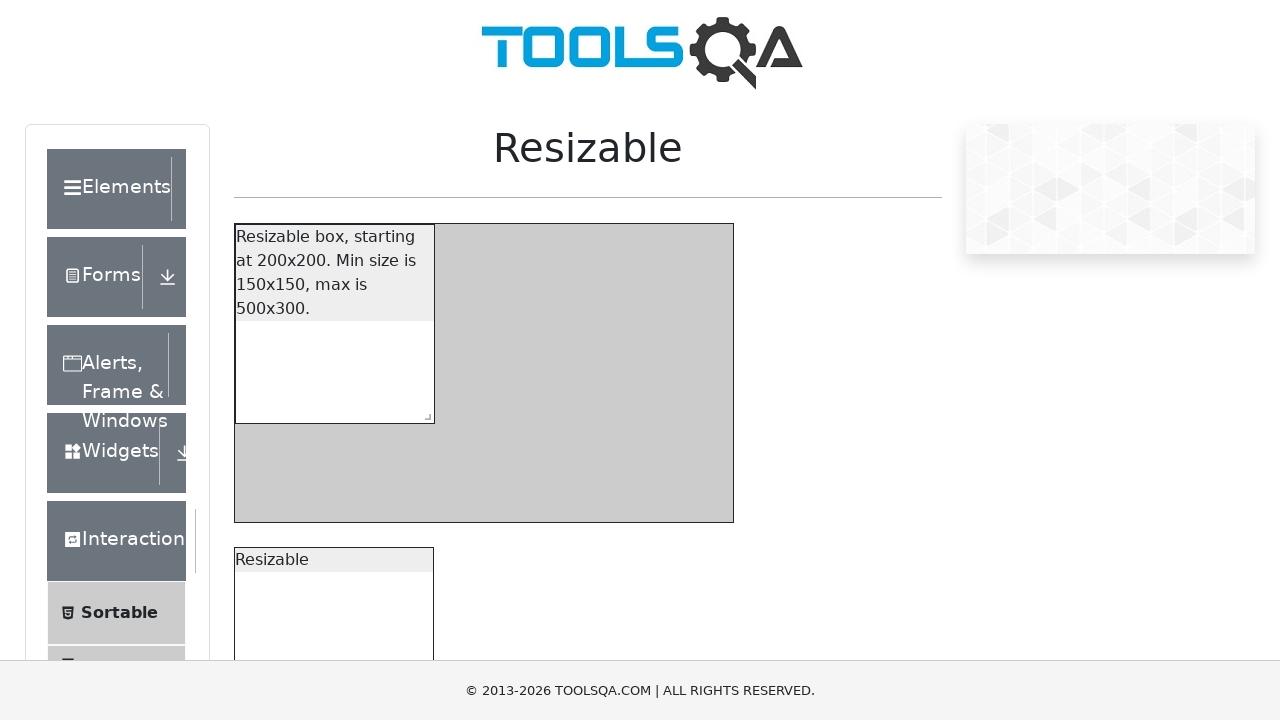

Dragged resize handle by offset (90, 50) pixels within allowed restrictions at (514, 463)
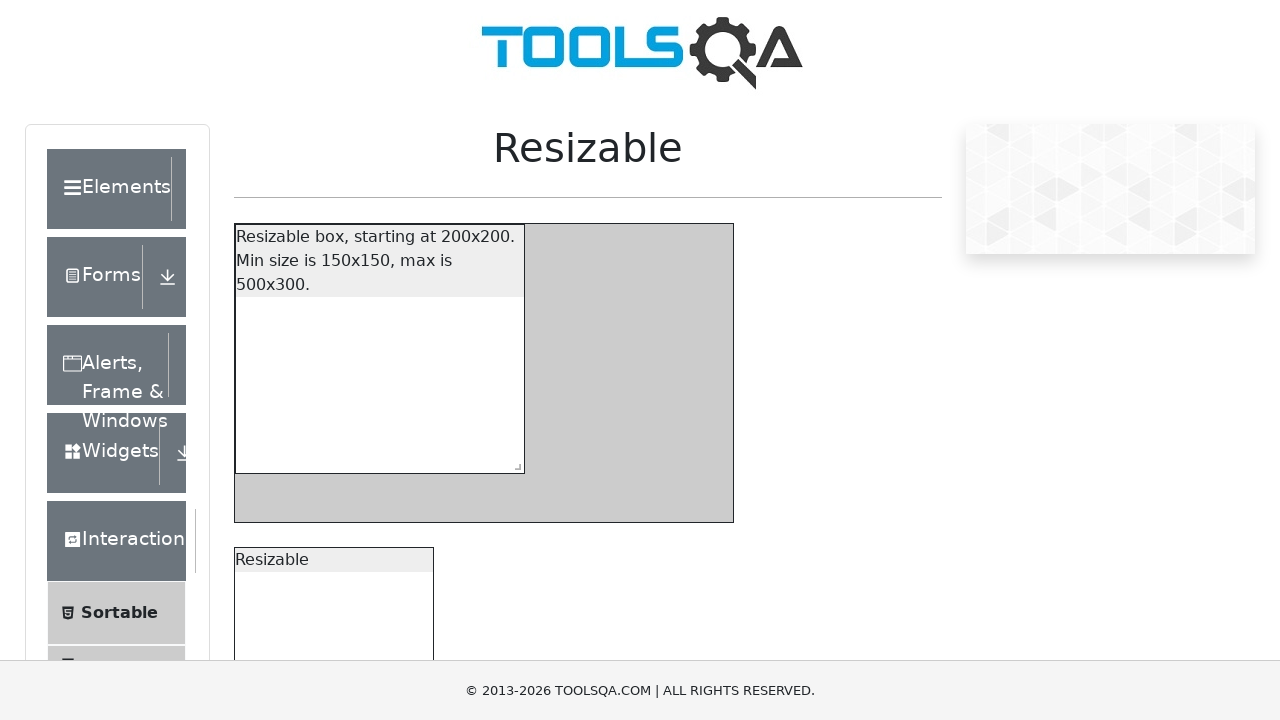

Released mouse button to complete the resize action at (514, 463)
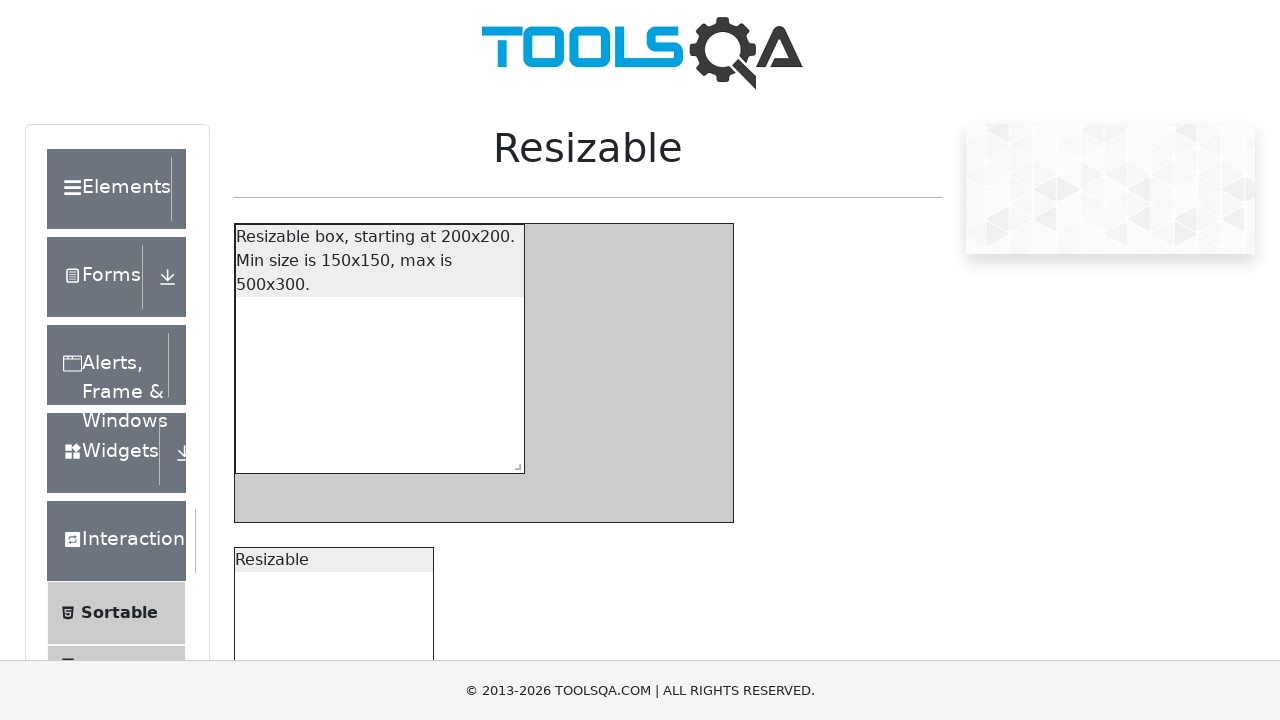

Waited 500ms for resize animation to complete
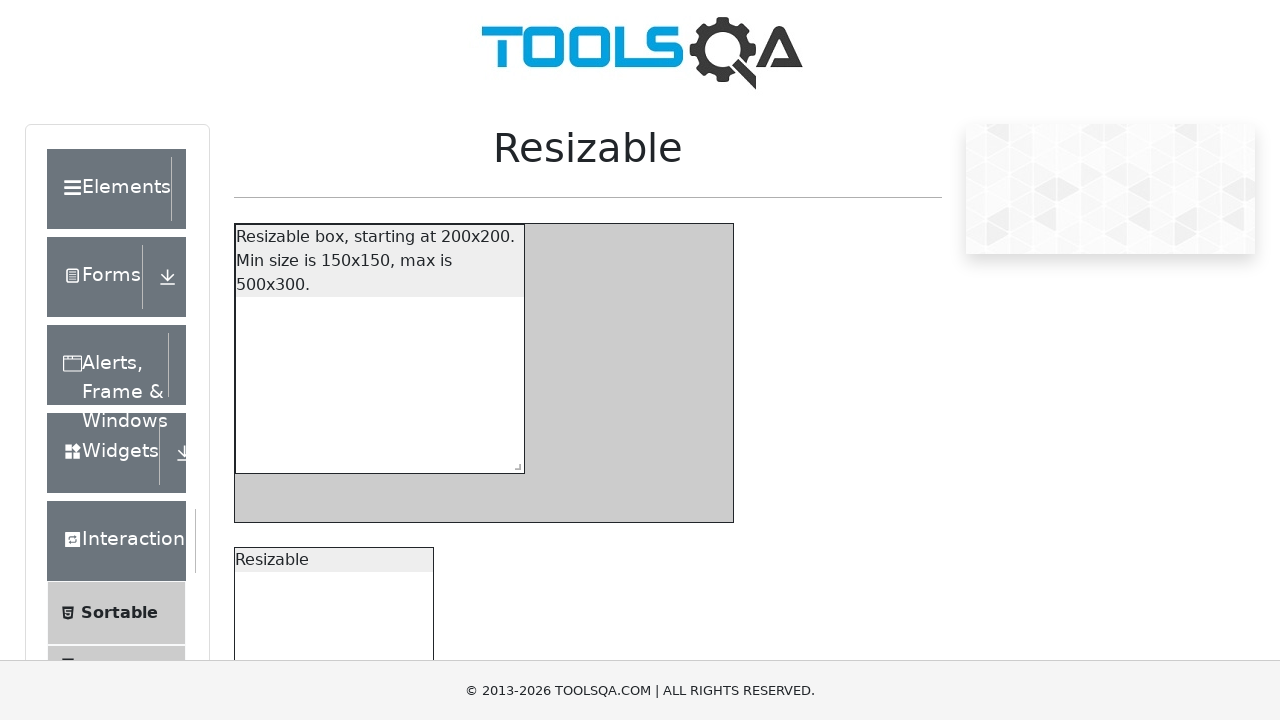

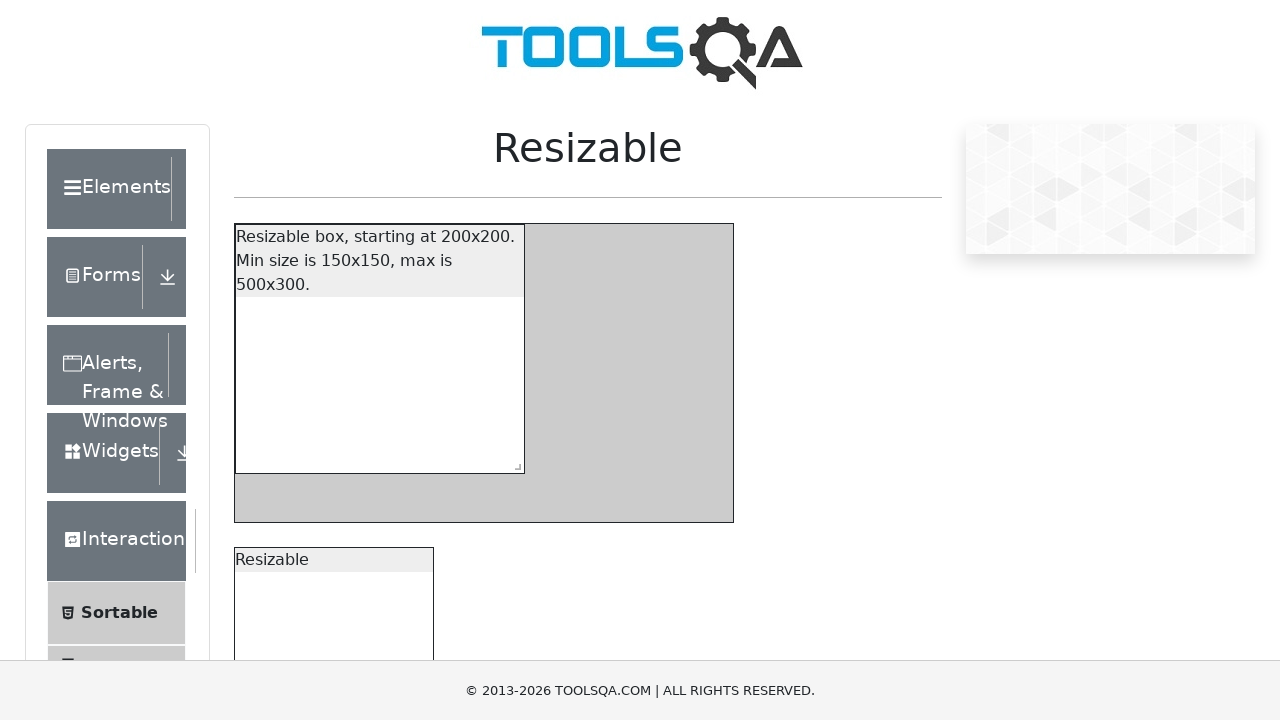